Tests that the Gündem (Agenda) page loads correctly and contains a heading with the word "gündem"

Starting URL: https://egundem.com/gundem

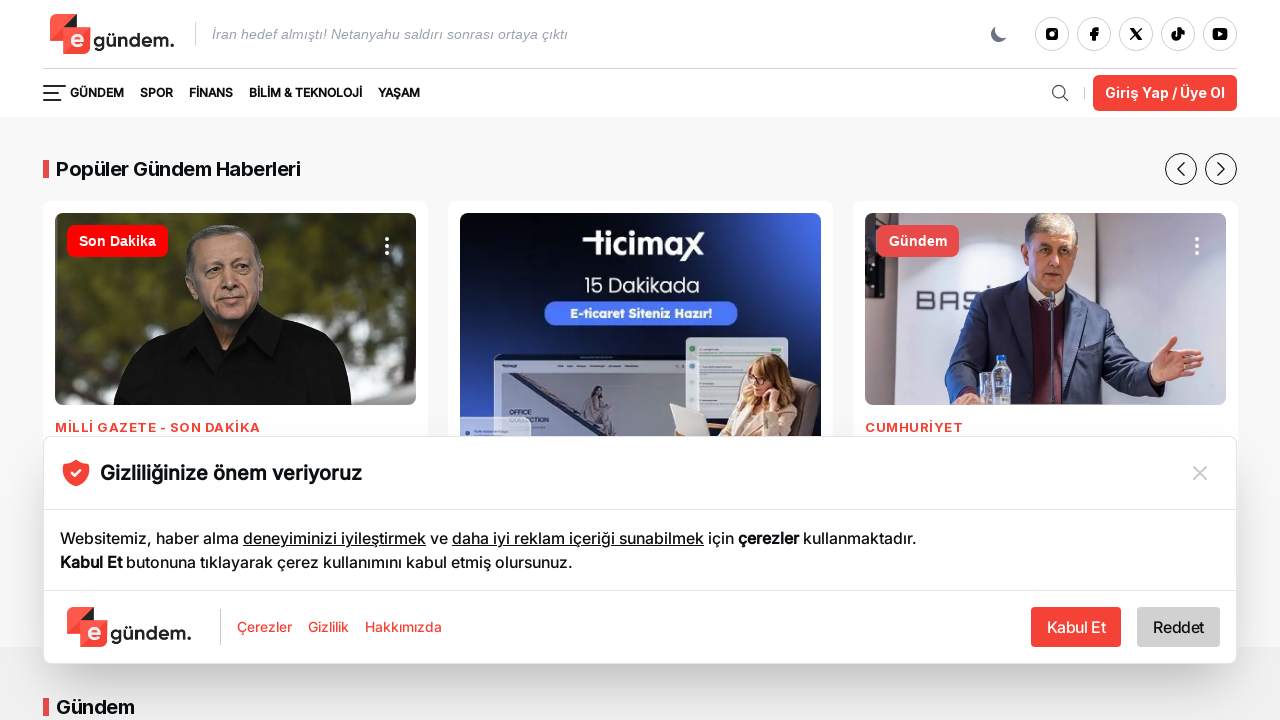

Verified that current URL contains '/gundem'
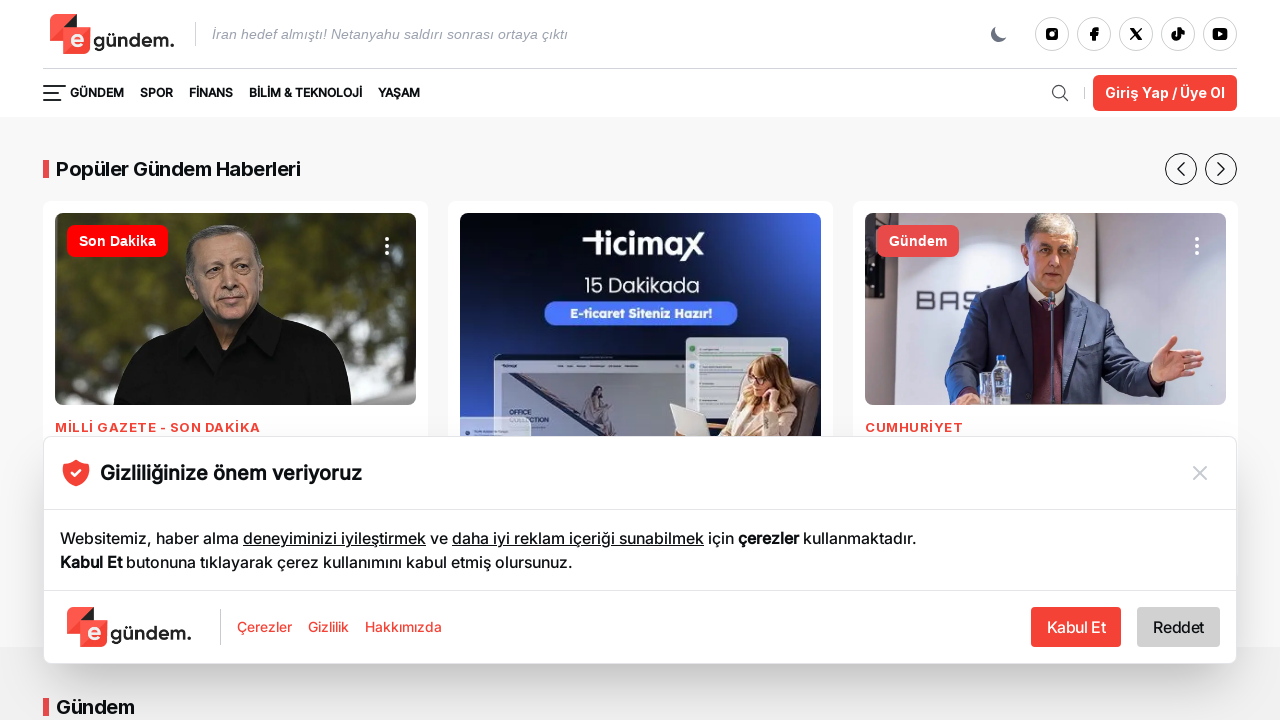

Waited for h1 heading to be present on page
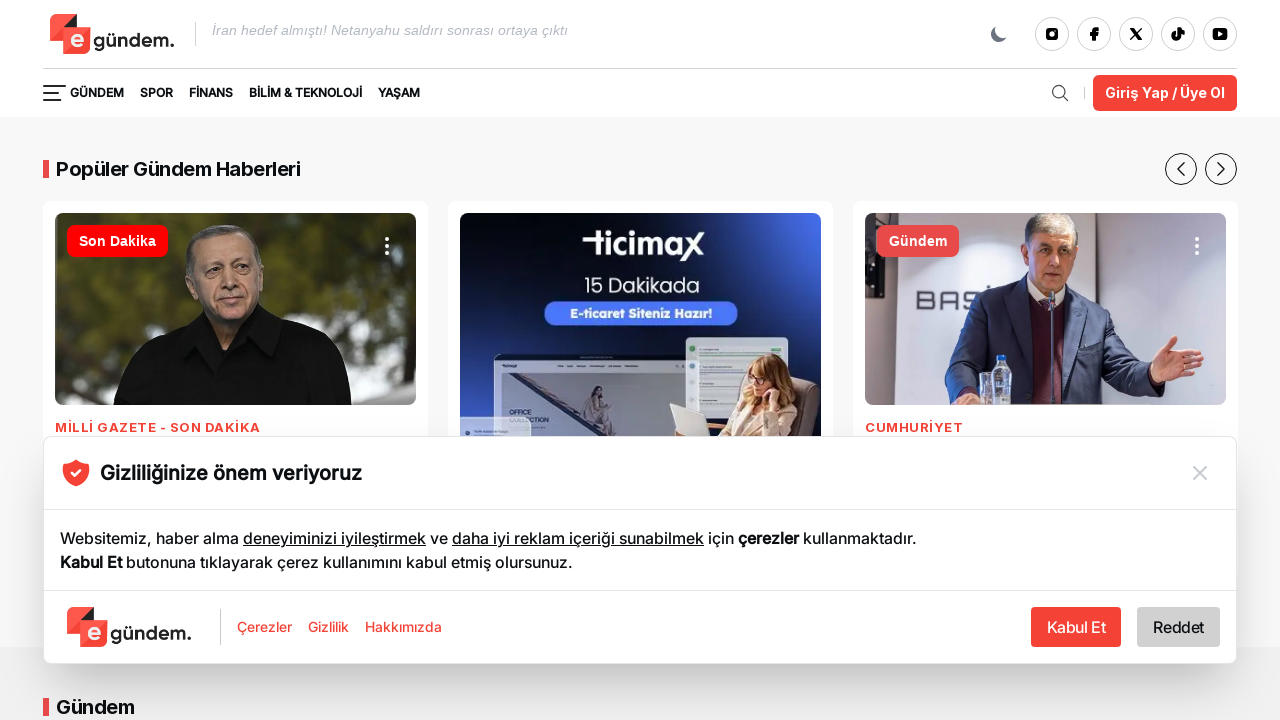

Retrieved h1 heading text: 'Gündem'
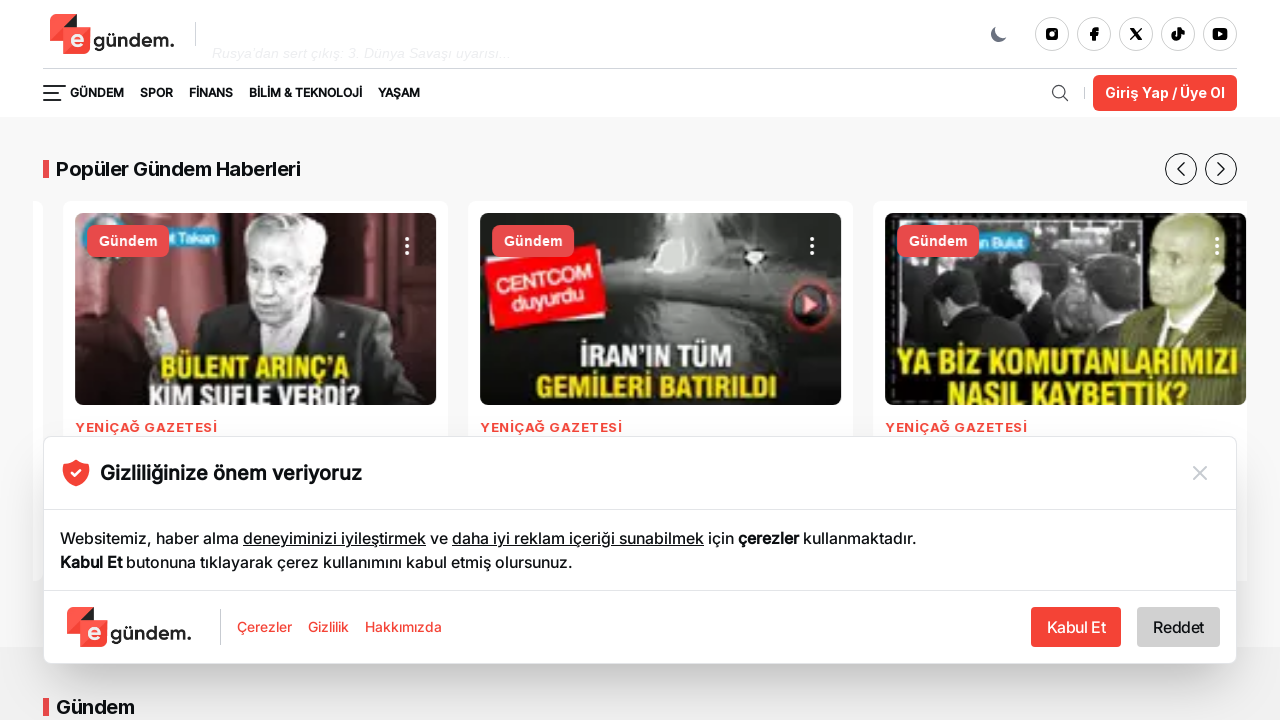

Verified that h1 heading contains 'gündem' (case-insensitive)
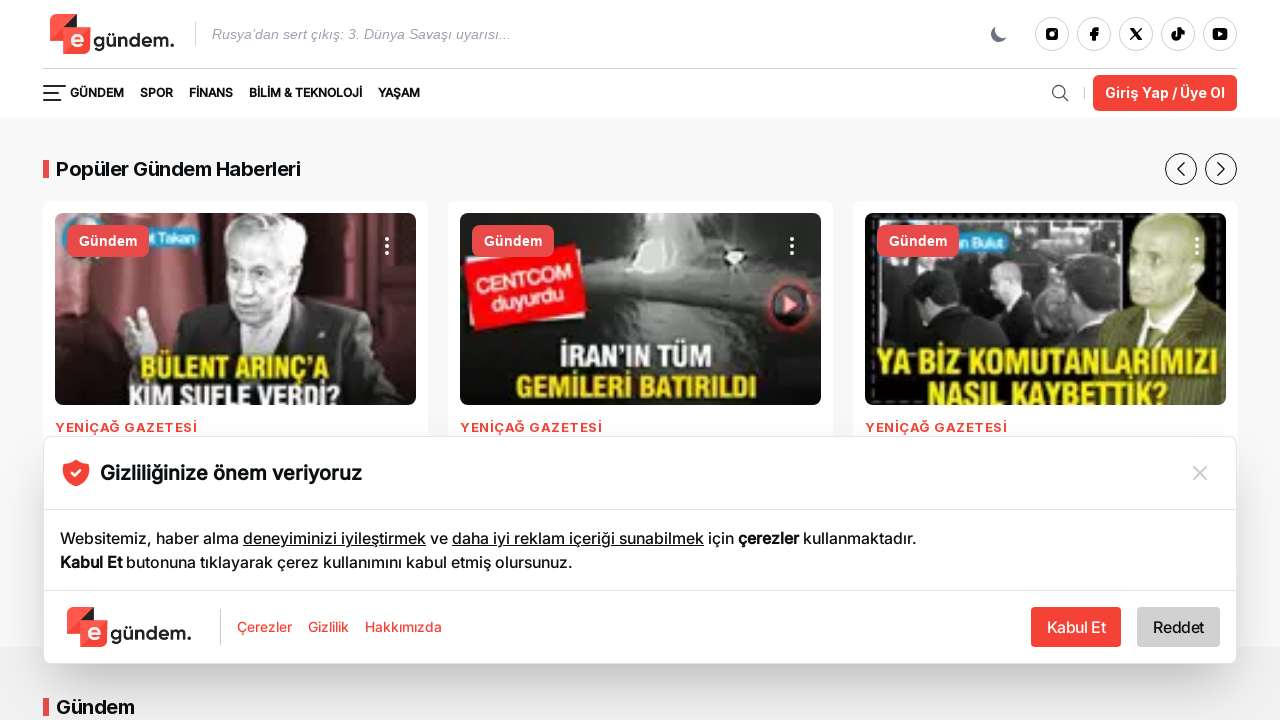

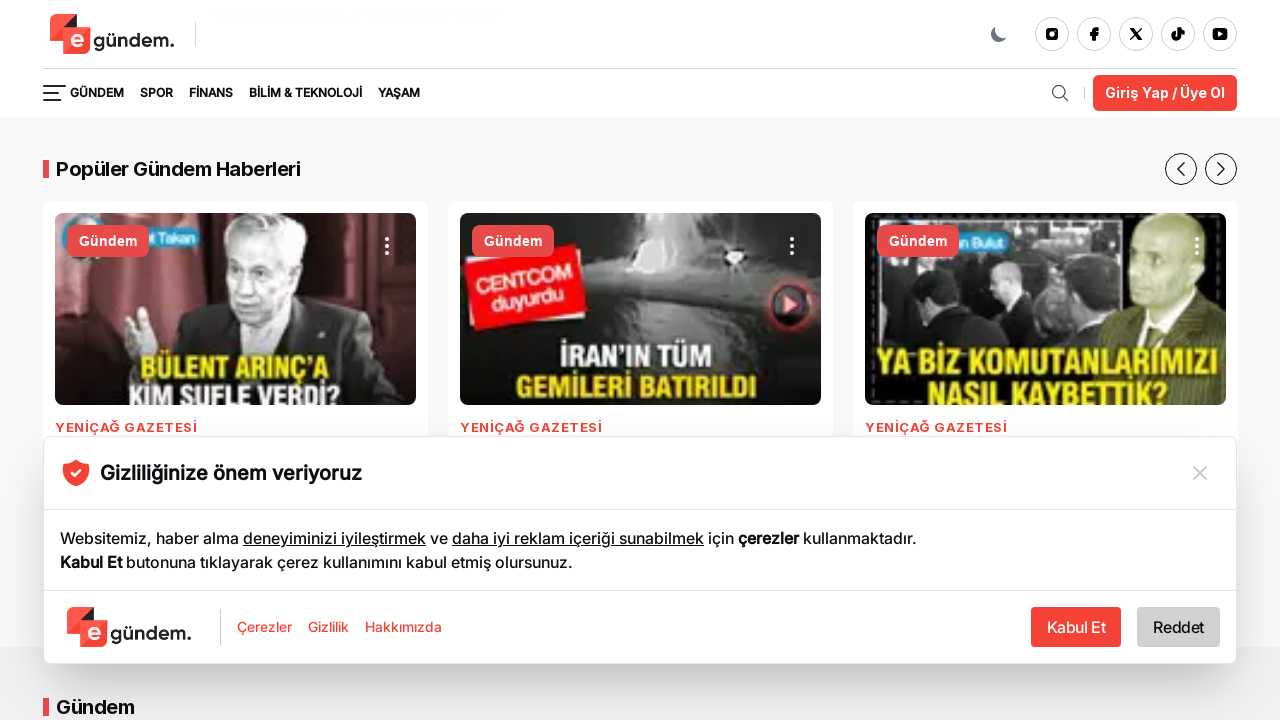